Tests dropdown selection on the XPath practice page by selecting 'Audi' from a car selection dropdown using label locator

Starting URL: https://selectorshub.com/xpath-practice-page/

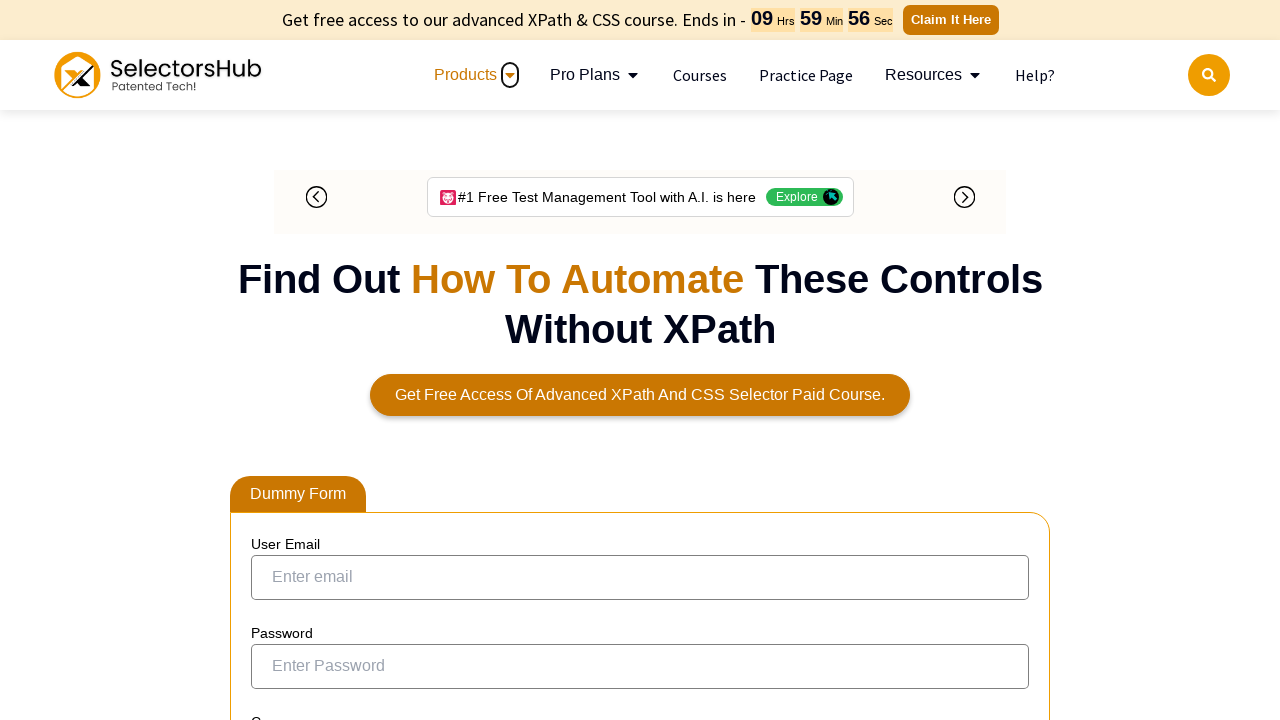

Navigated to XPath practice page
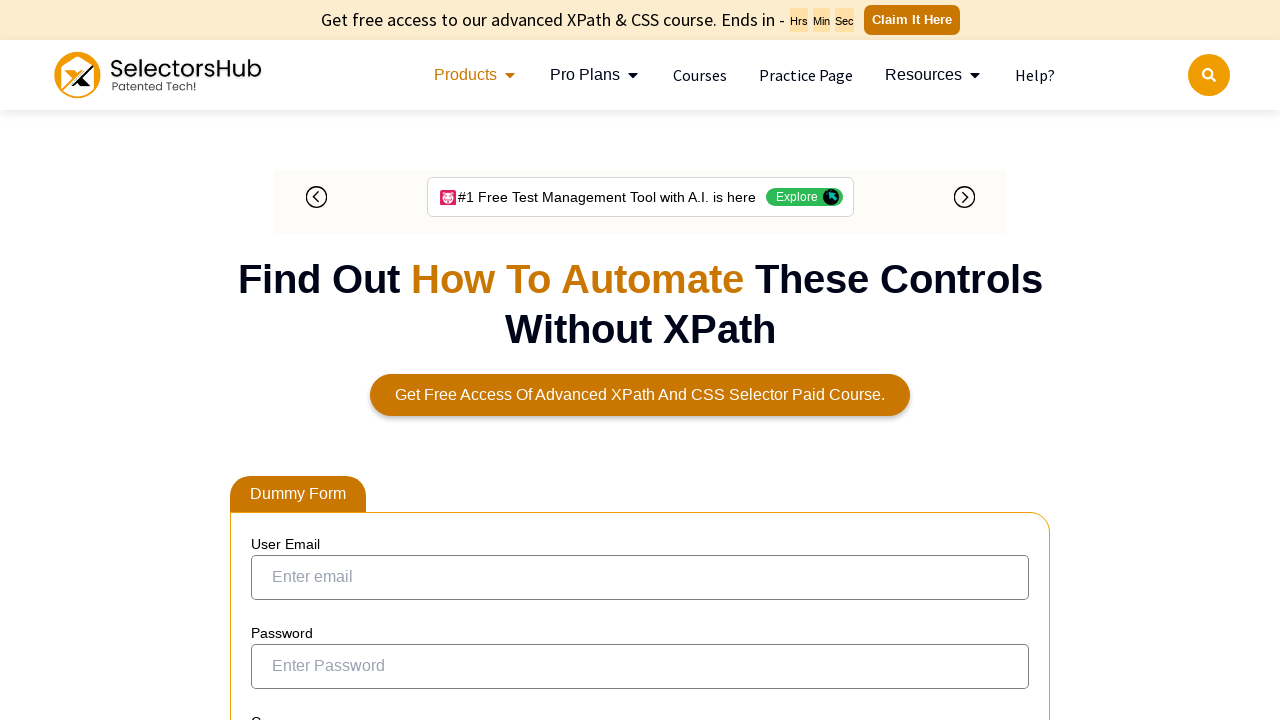

Selected 'Audi' from car dropdown using label locator on internal:label="Choose a car:"i
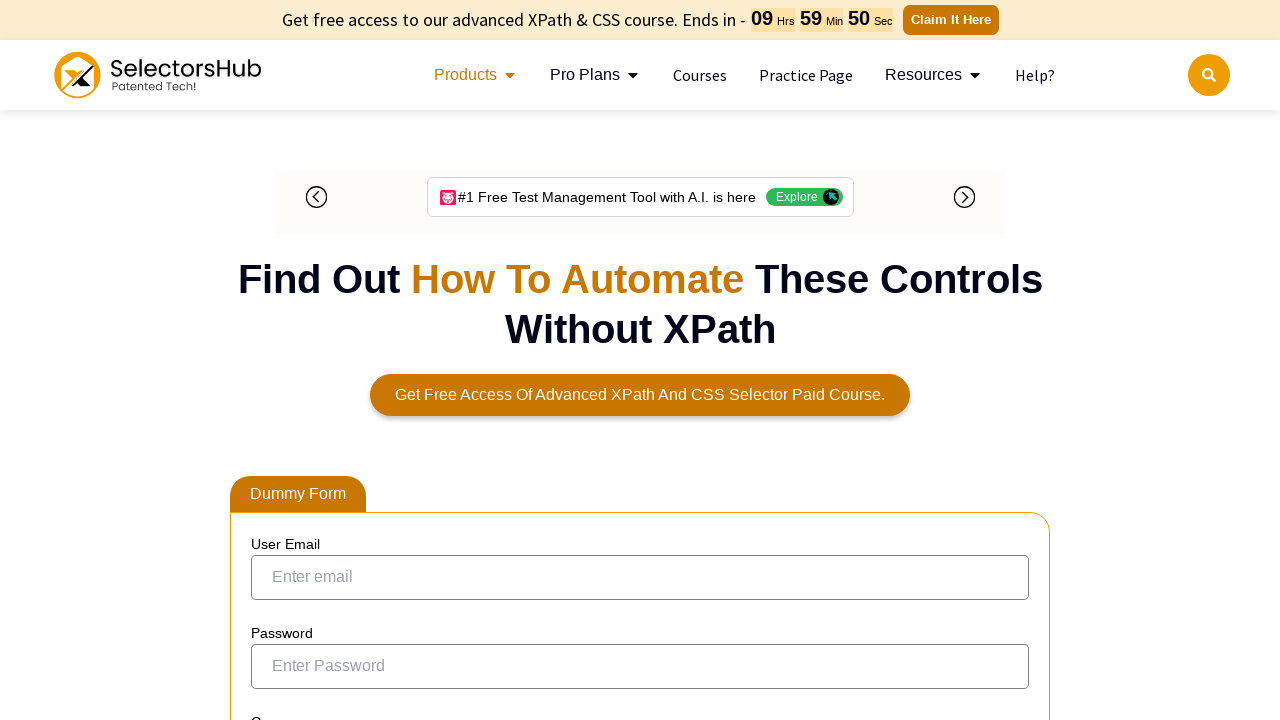

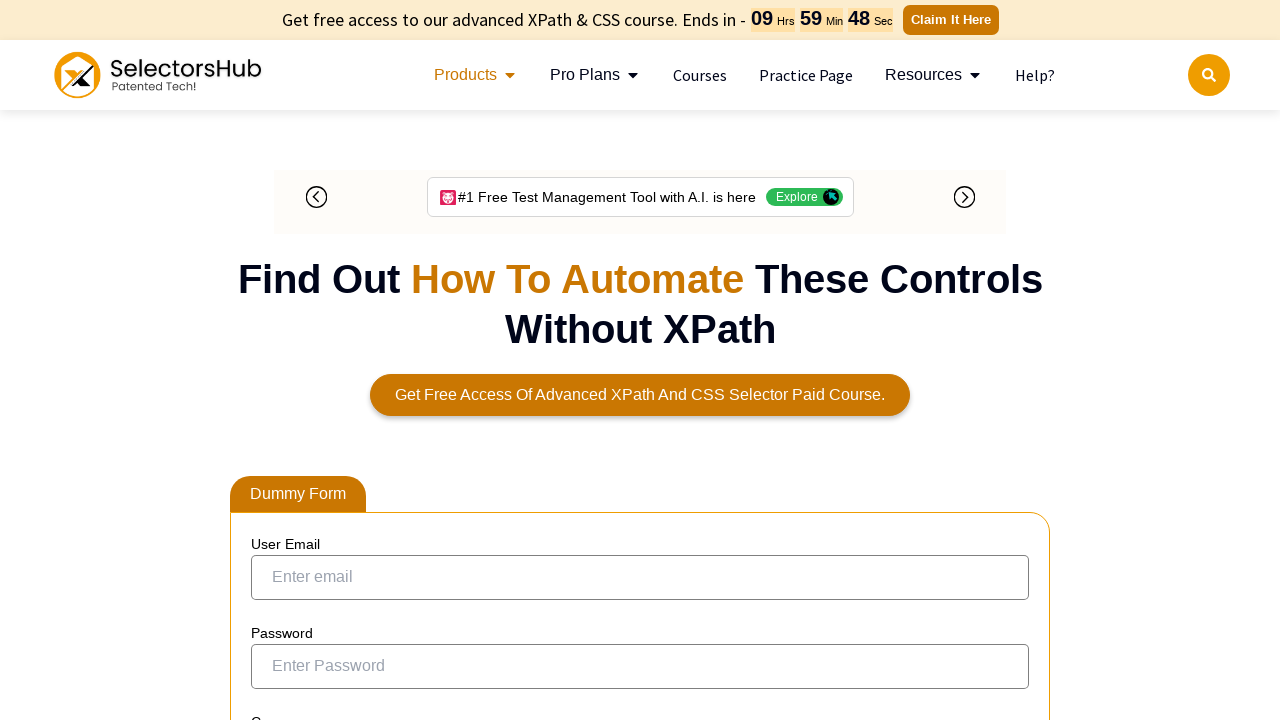